Tests an e-commerce checkout flow by searching for products, adding them to cart, and applying a promo code

Starting URL: https://rahulshettyacademy.com/seleniumPractise/#/

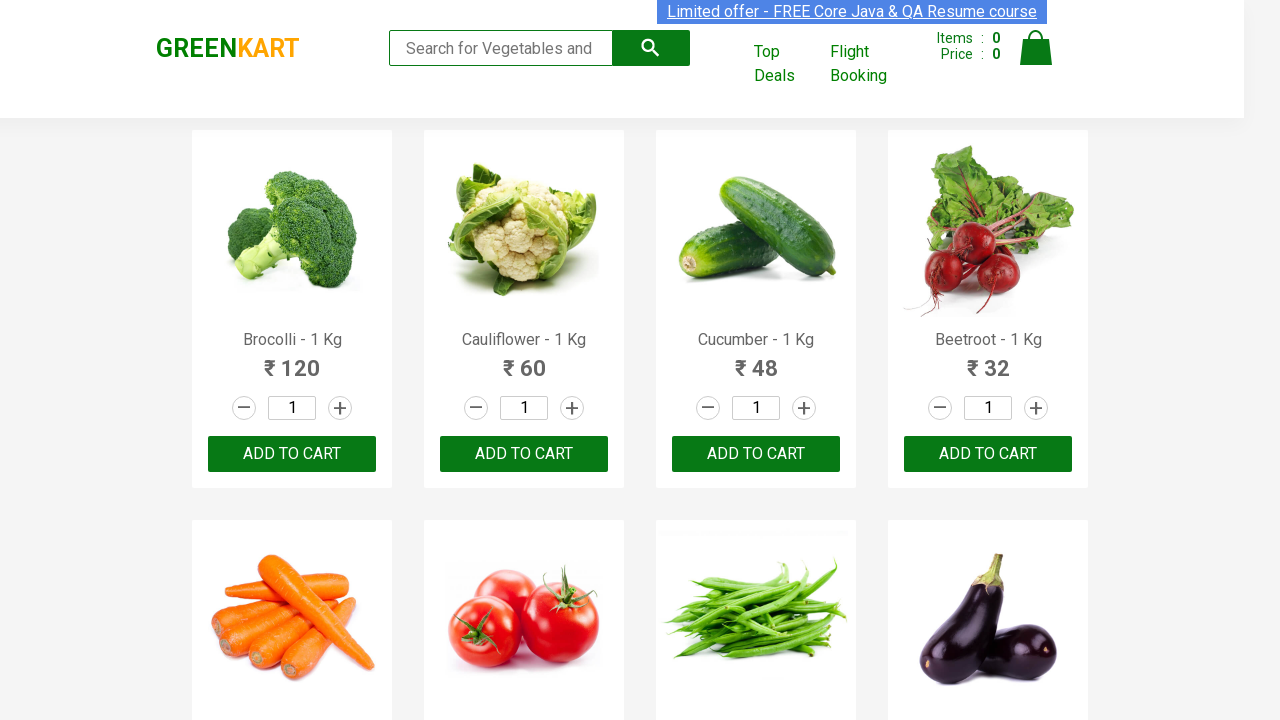

Filled search field with 'ber' to find products on input.search-keyword
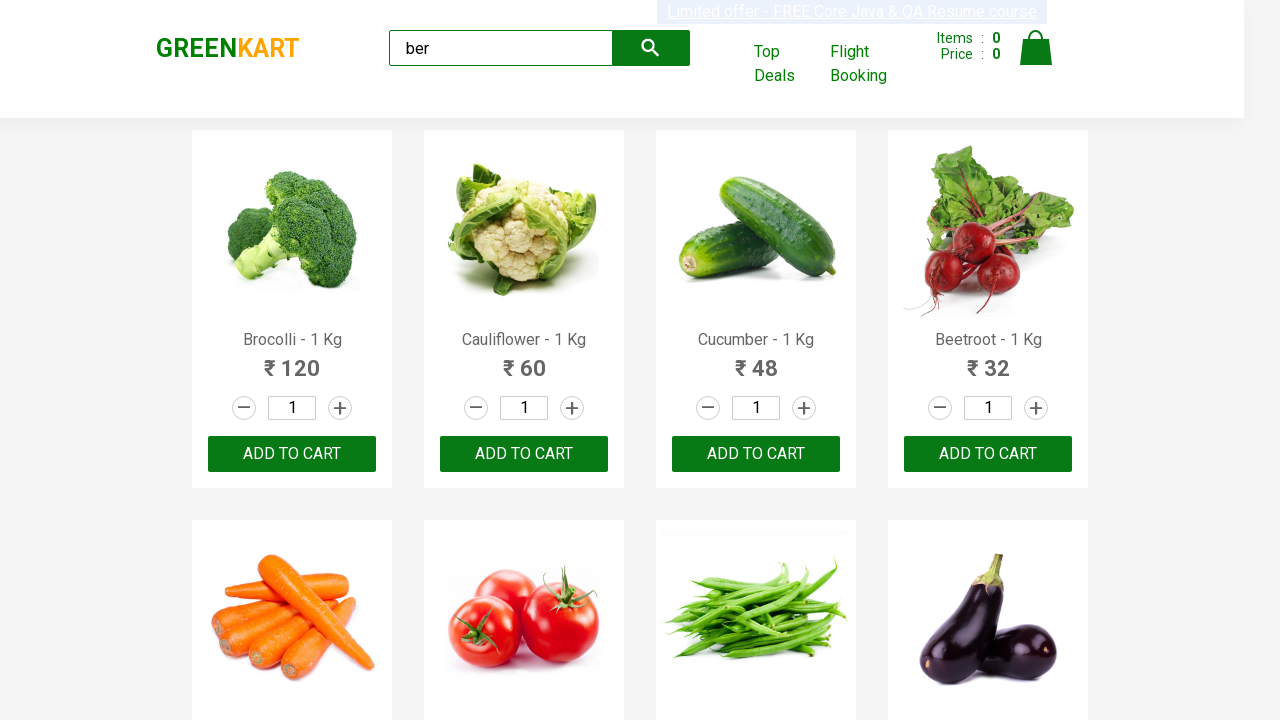

Waited for search results to load
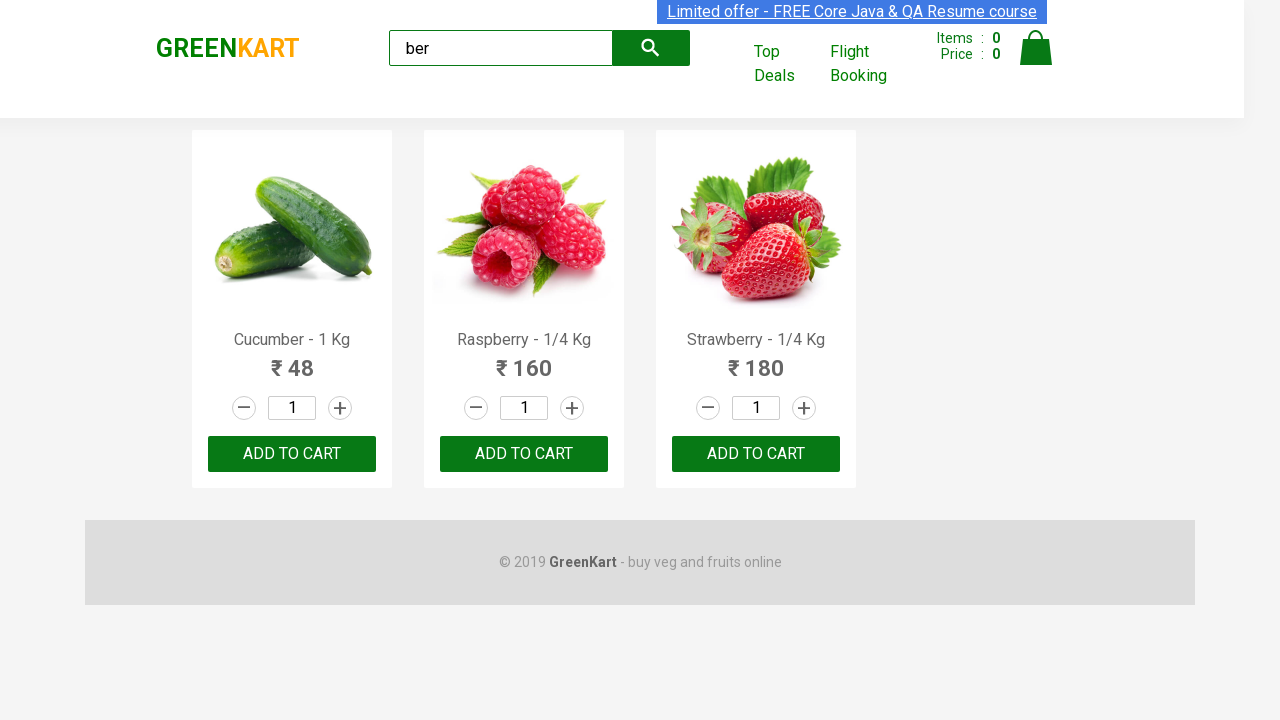

Located all 'Add to cart' buttons for filtered products
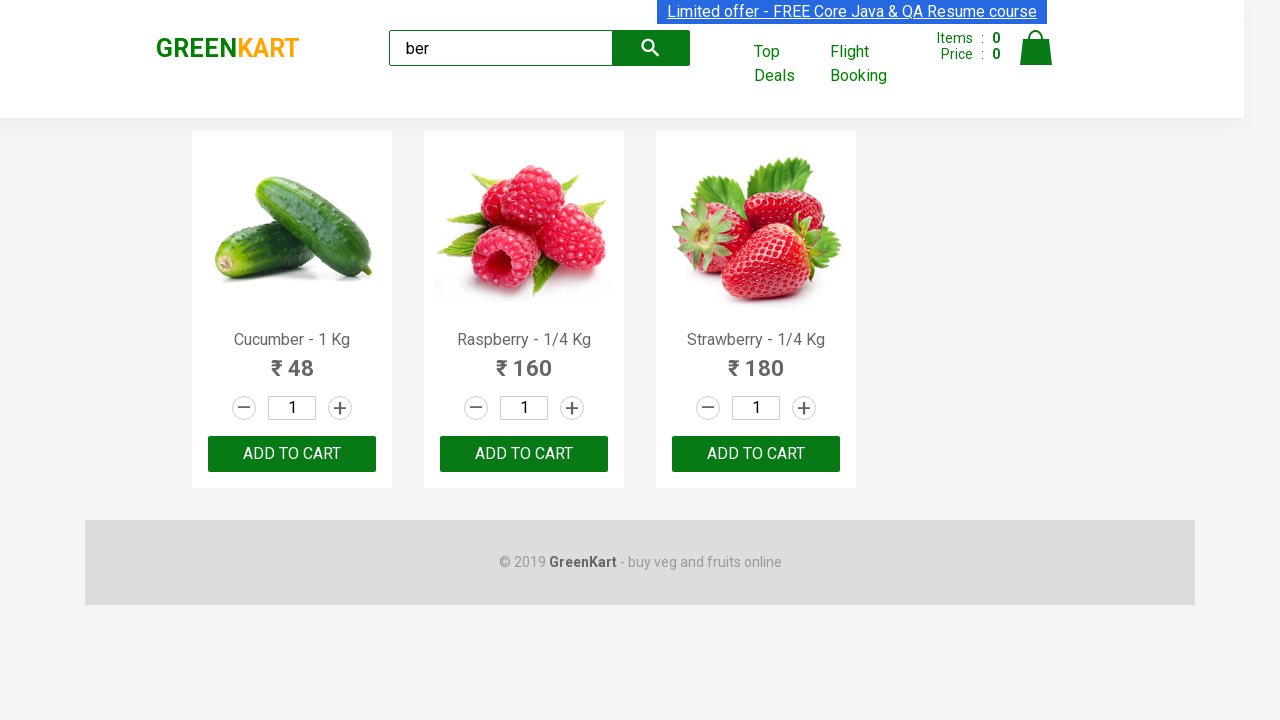

Clicked 'Add to cart' button for a product at (292, 454) on xpath=//div[@class='product-action']/button >> nth=0
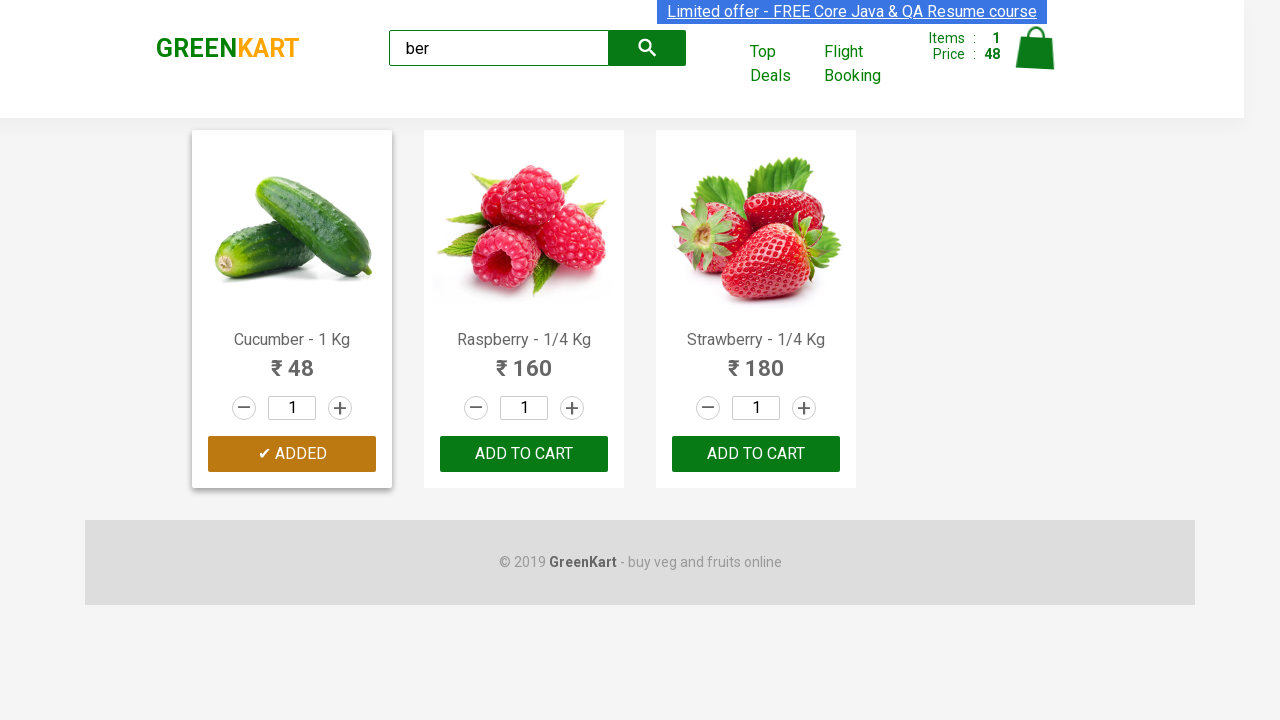

Clicked 'Add to cart' button for a product at (524, 454) on xpath=//div[@class='product-action']/button >> nth=1
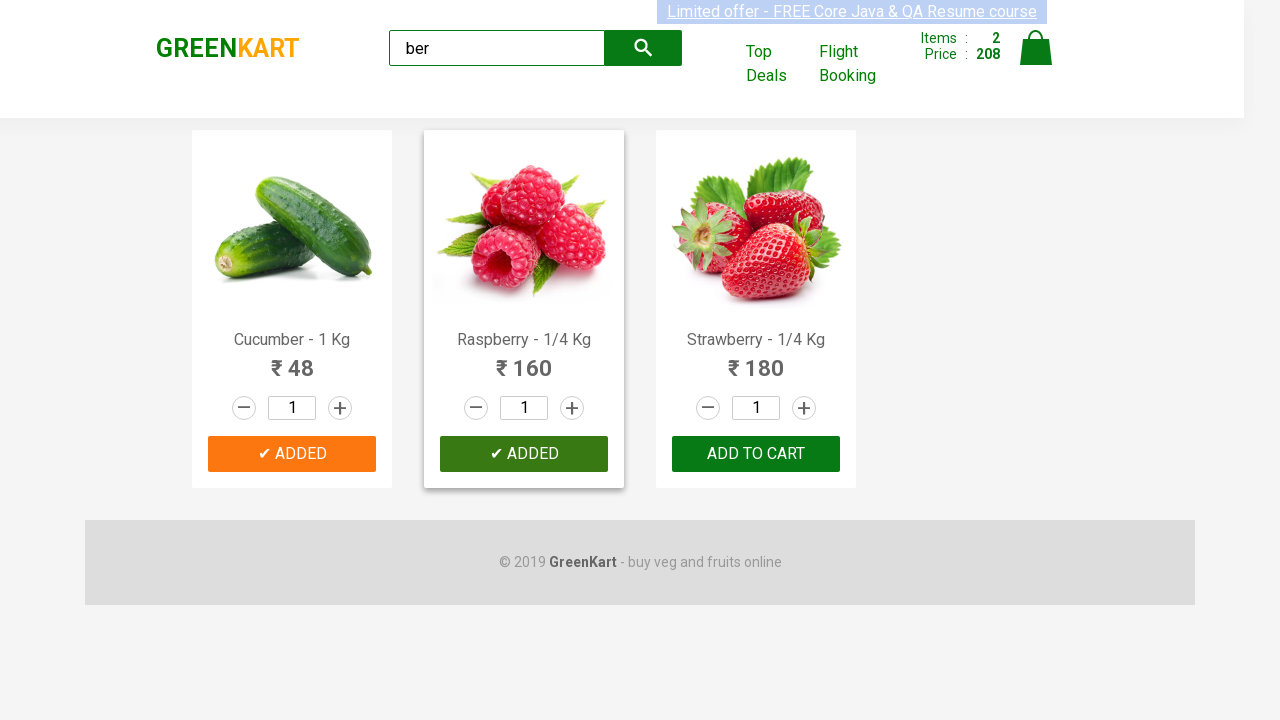

Clicked 'Add to cart' button for a product at (756, 454) on xpath=//div[@class='product-action']/button >> nth=2
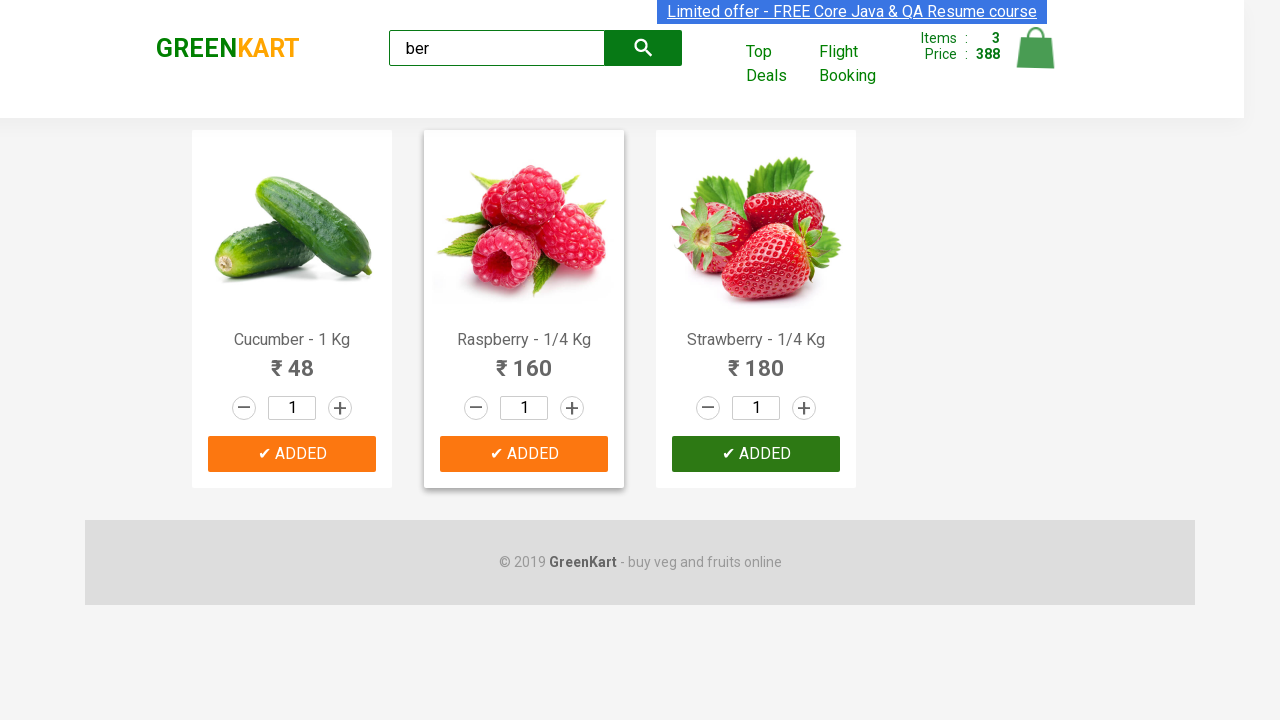

Clicked cart icon to view cart at (1036, 48) on img[alt='Cart']
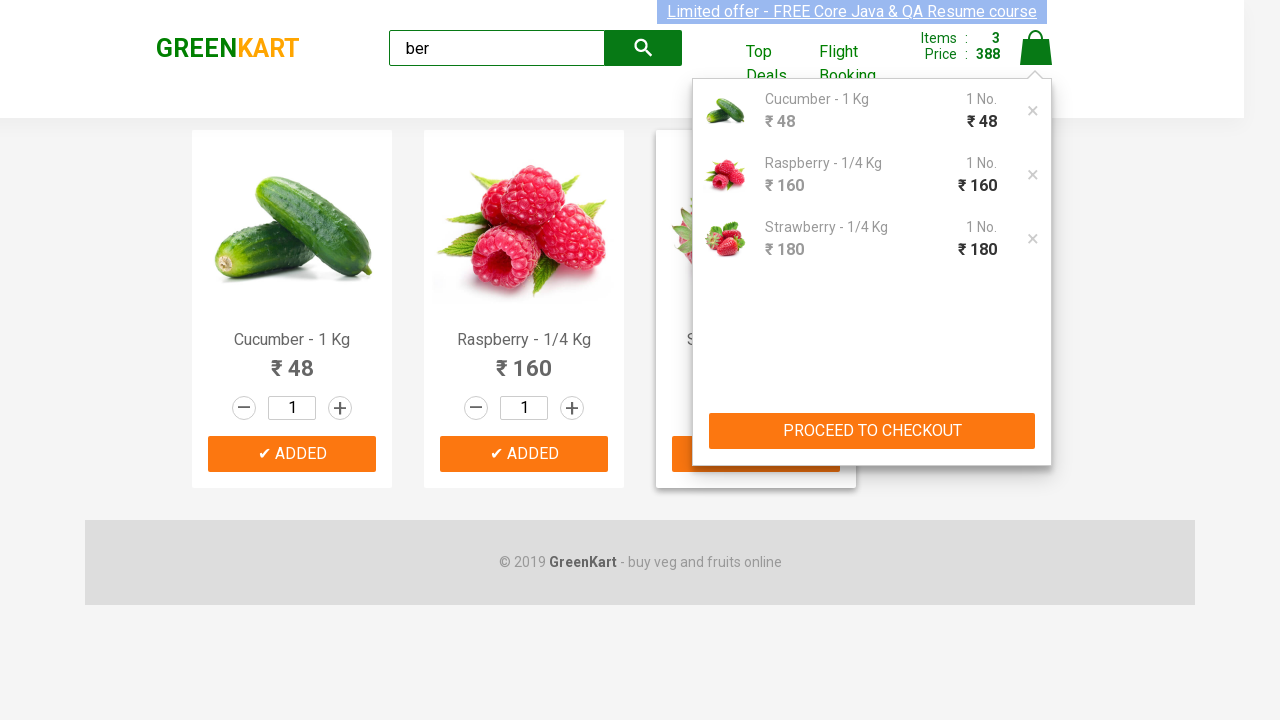

Clicked 'PROCEED TO CHECKOUT' button at (872, 431) on xpath=//button[text()='PROCEED TO CHECKOUT']
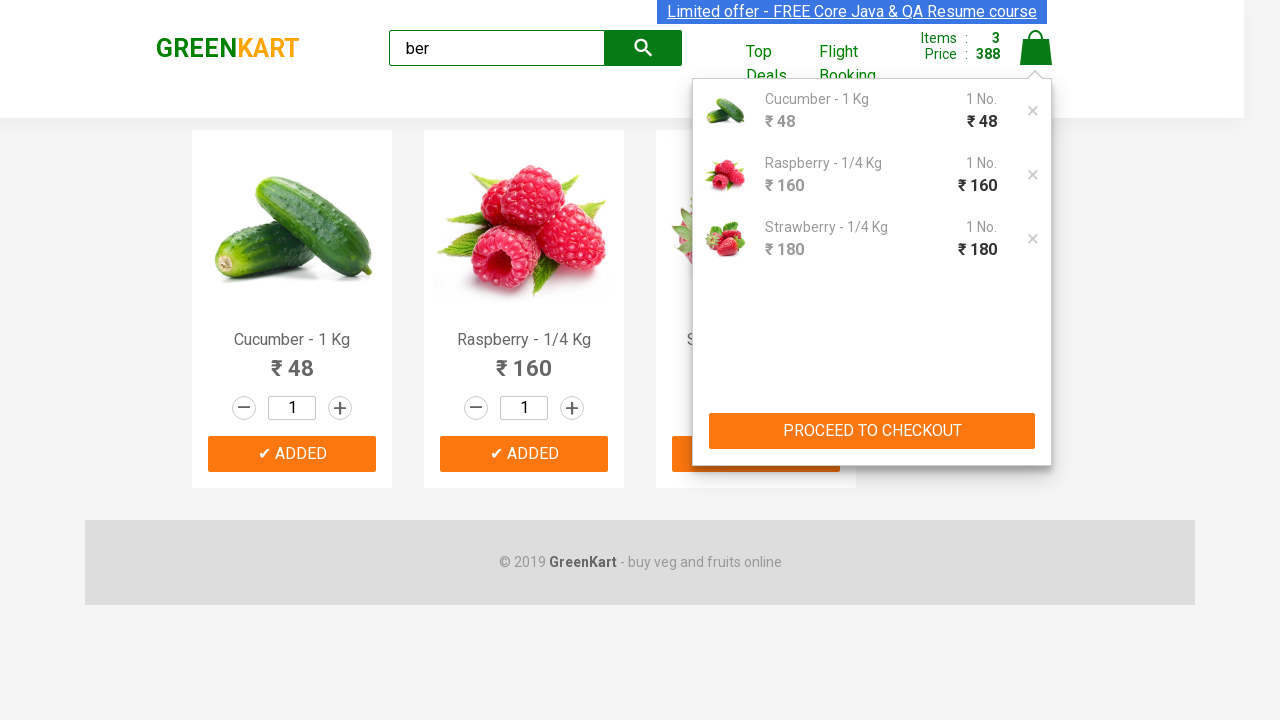

Entered promo code 'rahulshettyacademy' on .promoCode
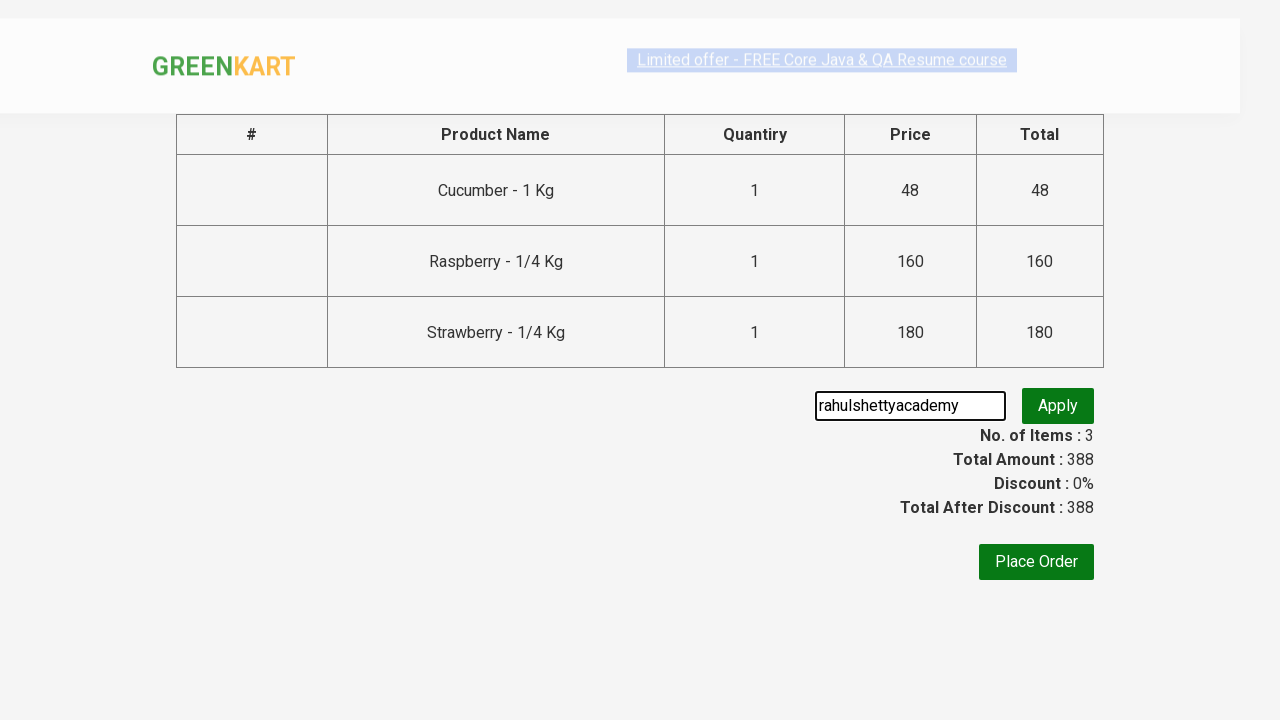

Clicked button to apply promo code at (1058, 413) on .promoBtn
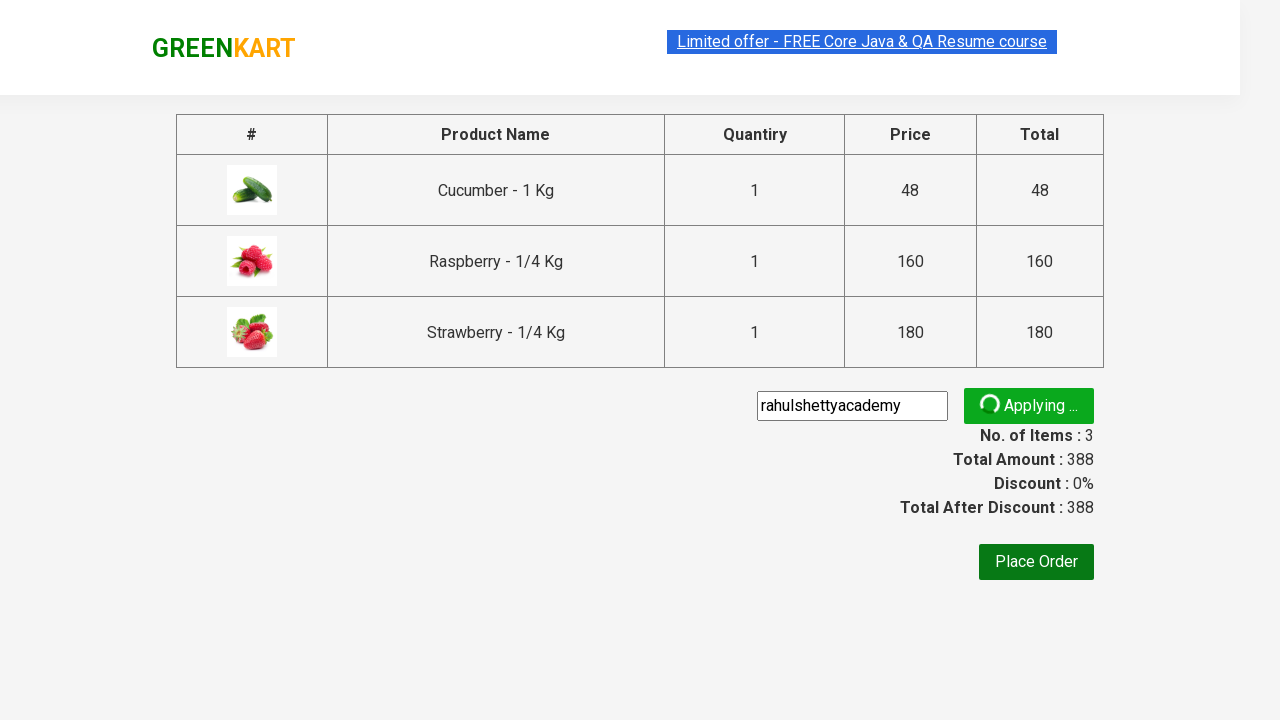

Promo validation message appeared
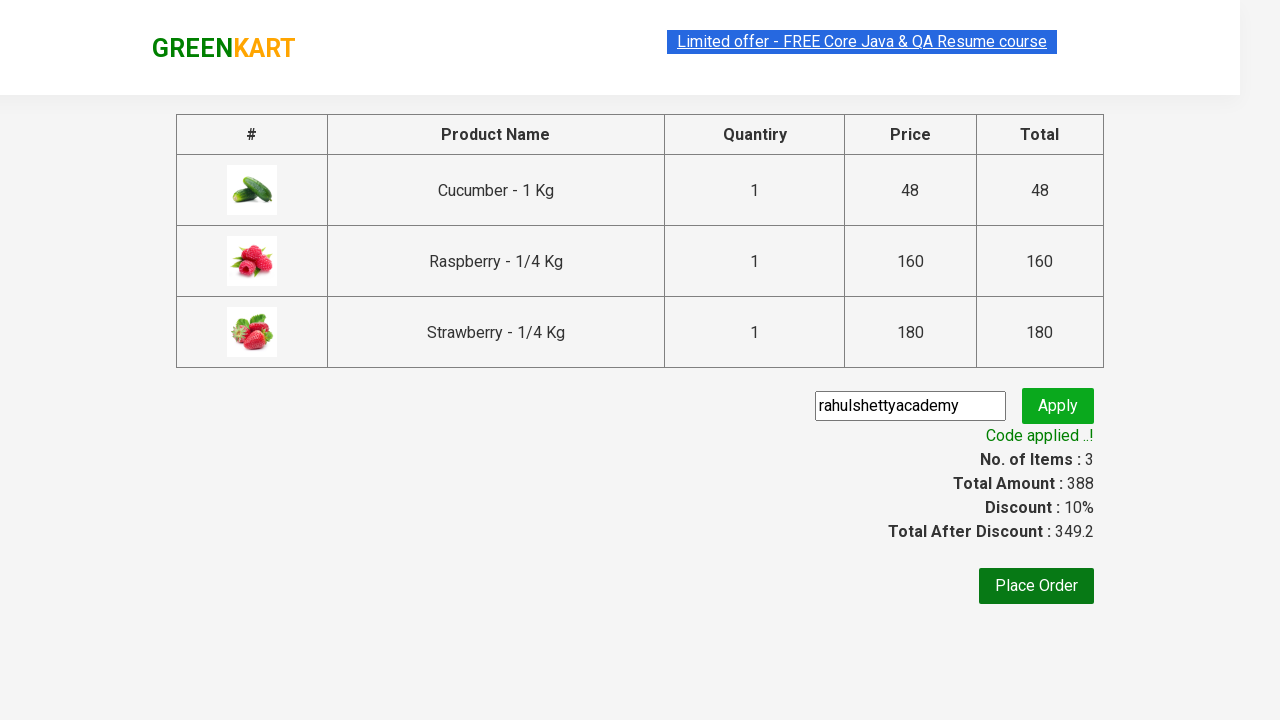

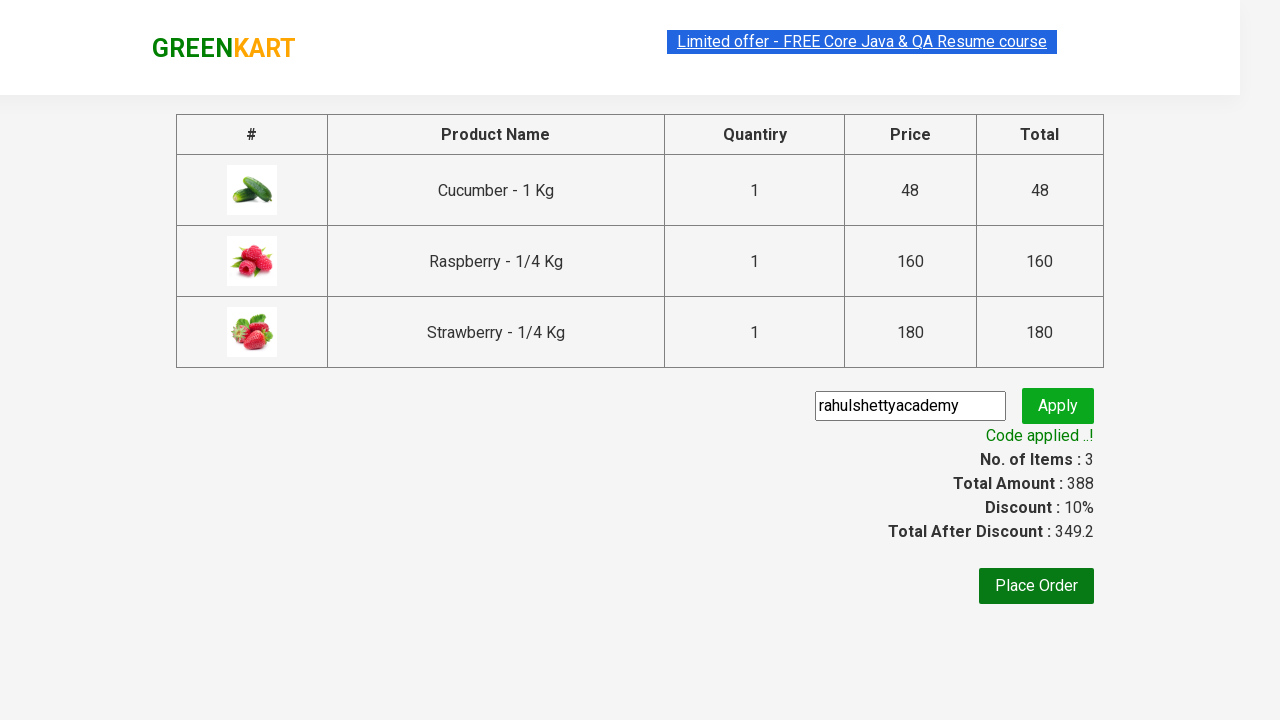